Tests opting out of A/B tests by forging a cookie on the target page, refreshing, and verifying the page shows "No A/B Test" heading

Starting URL: http://the-internet.herokuapp.com/abtest

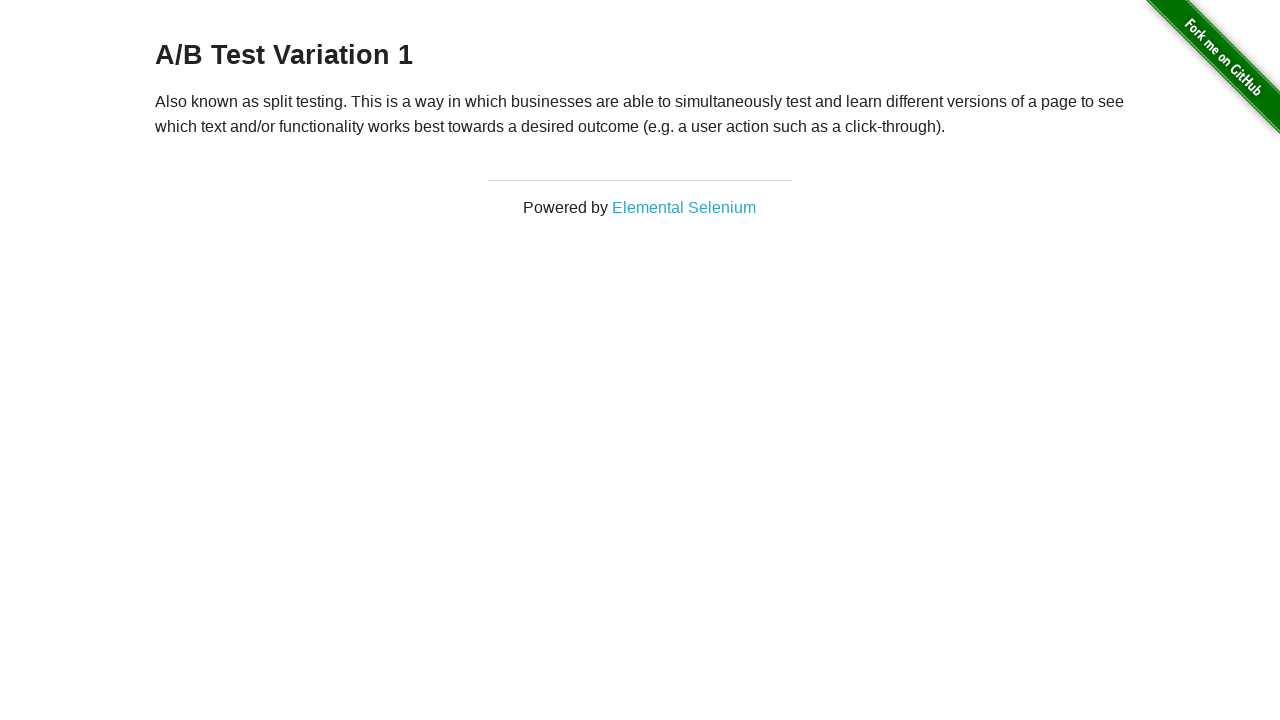

Located h3 heading element
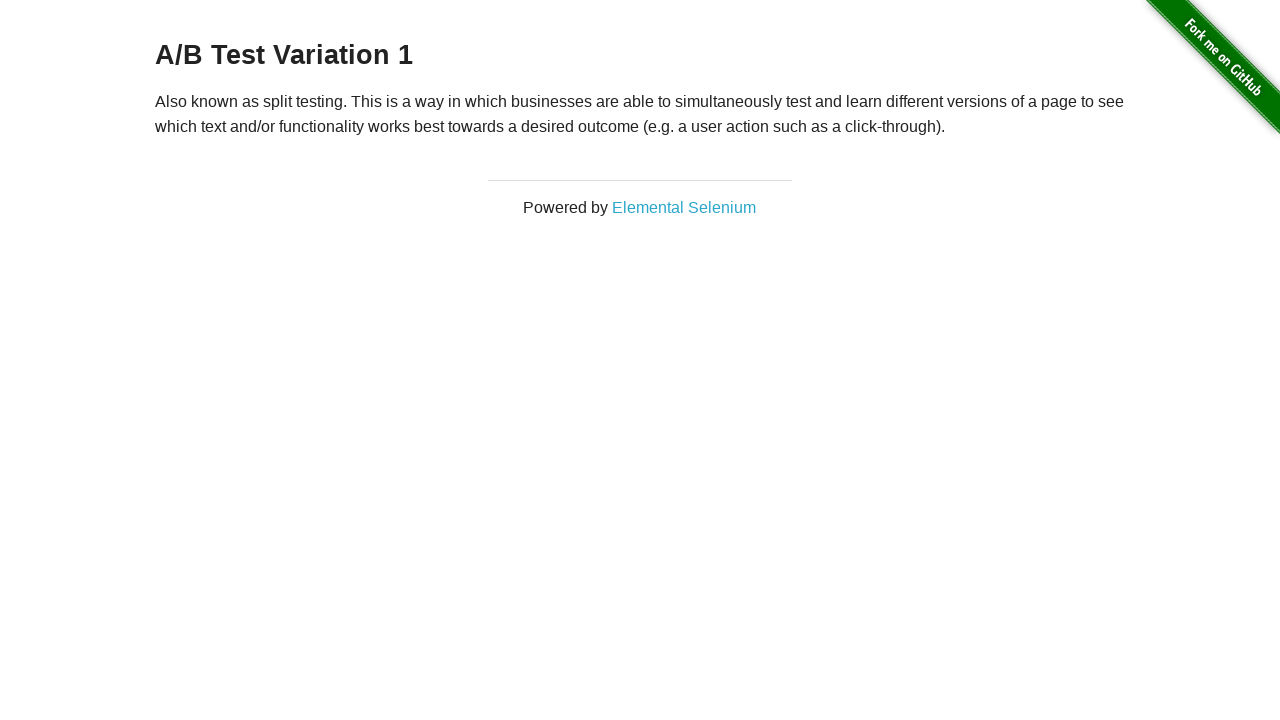

Retrieved heading text: A/B Test Variation 1
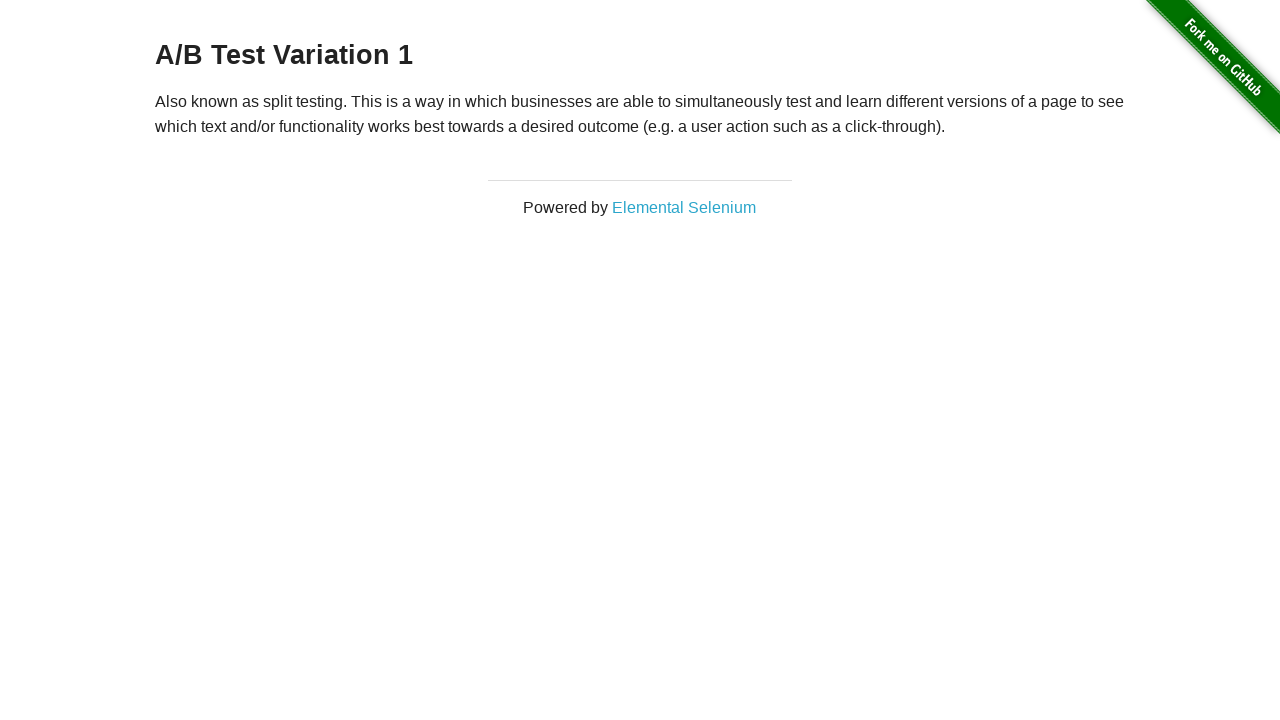

Verified initial heading is one of the A/B test variants
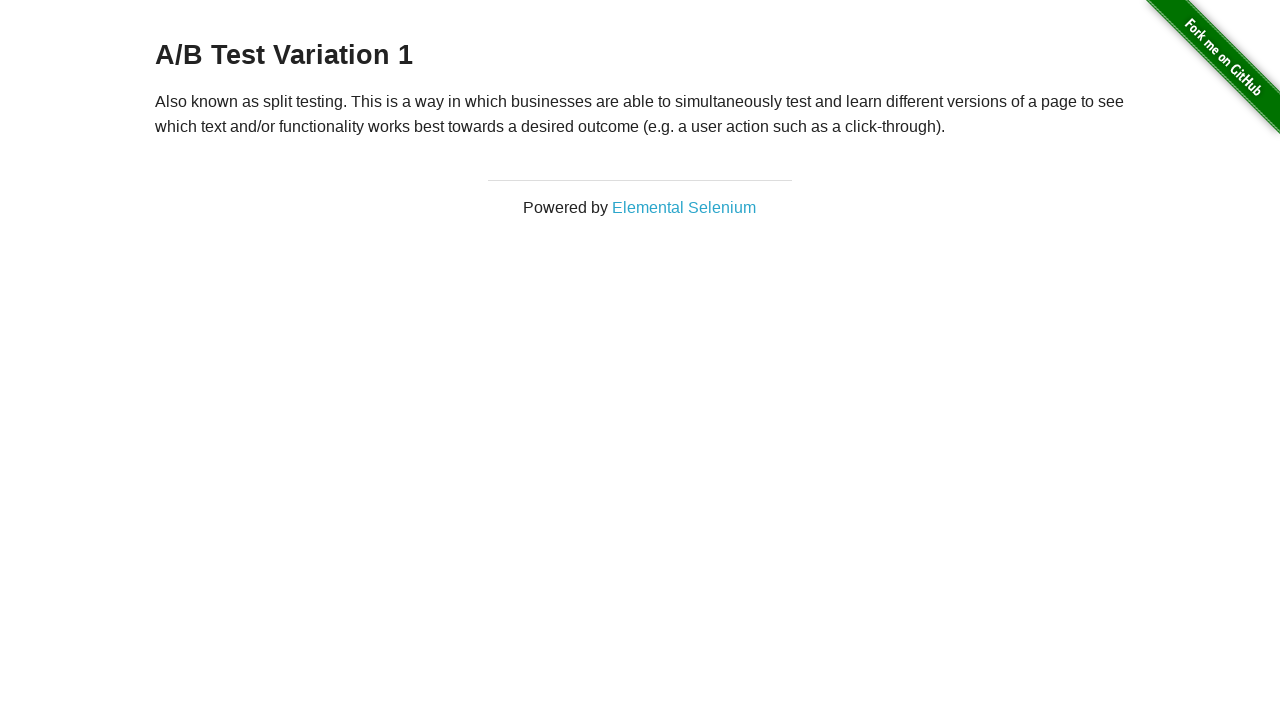

Added optimizelyOptOut cookie with value 'true'
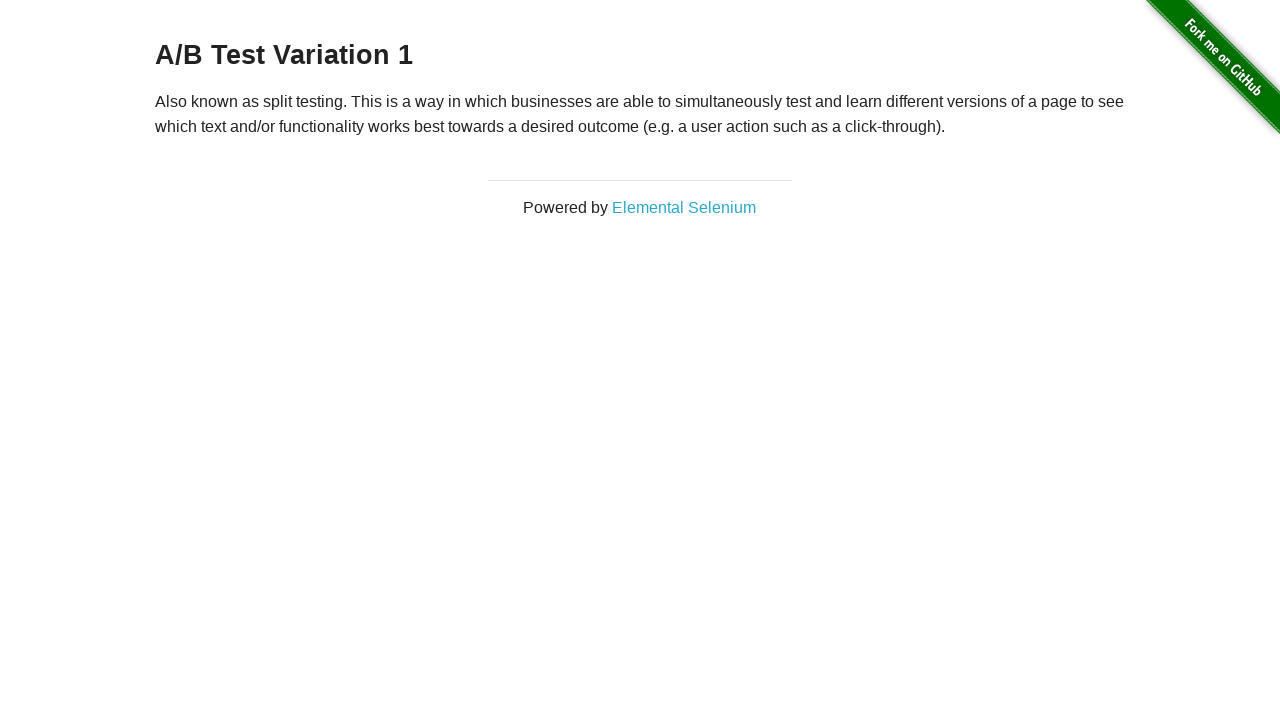

Reloaded page after adding opt-out cookie
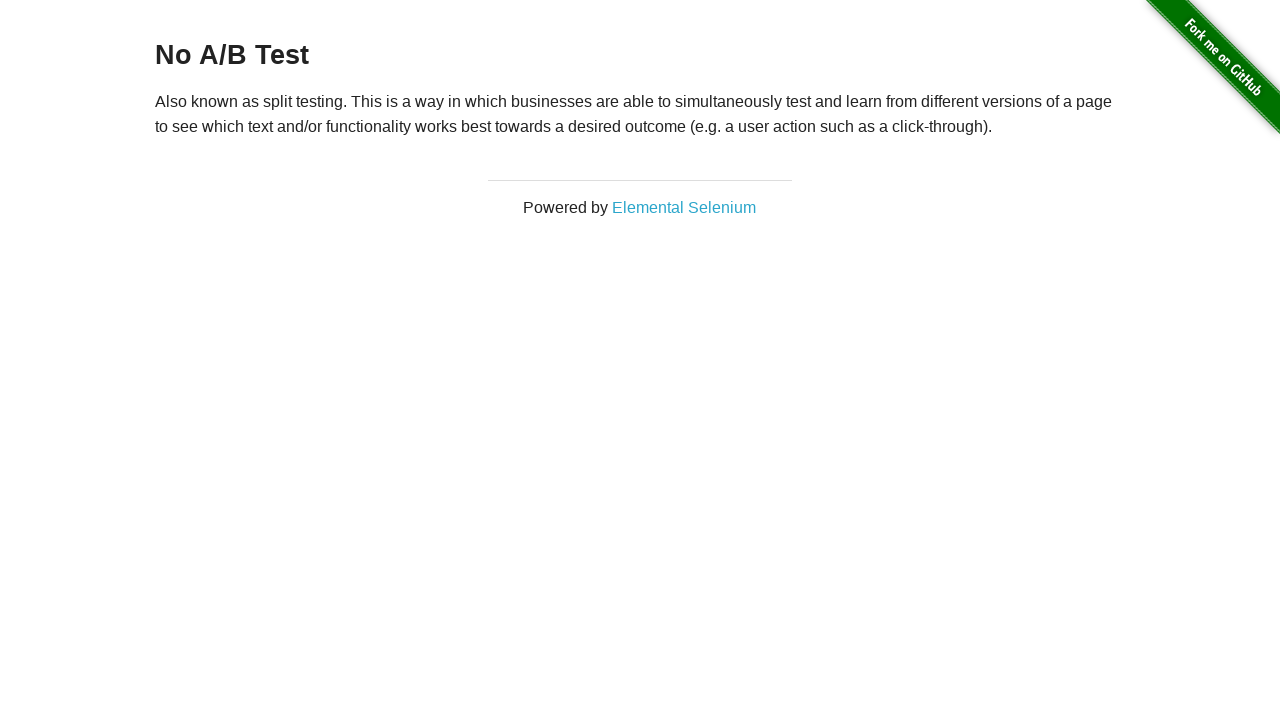

Retrieved heading text after reload: No A/B Test
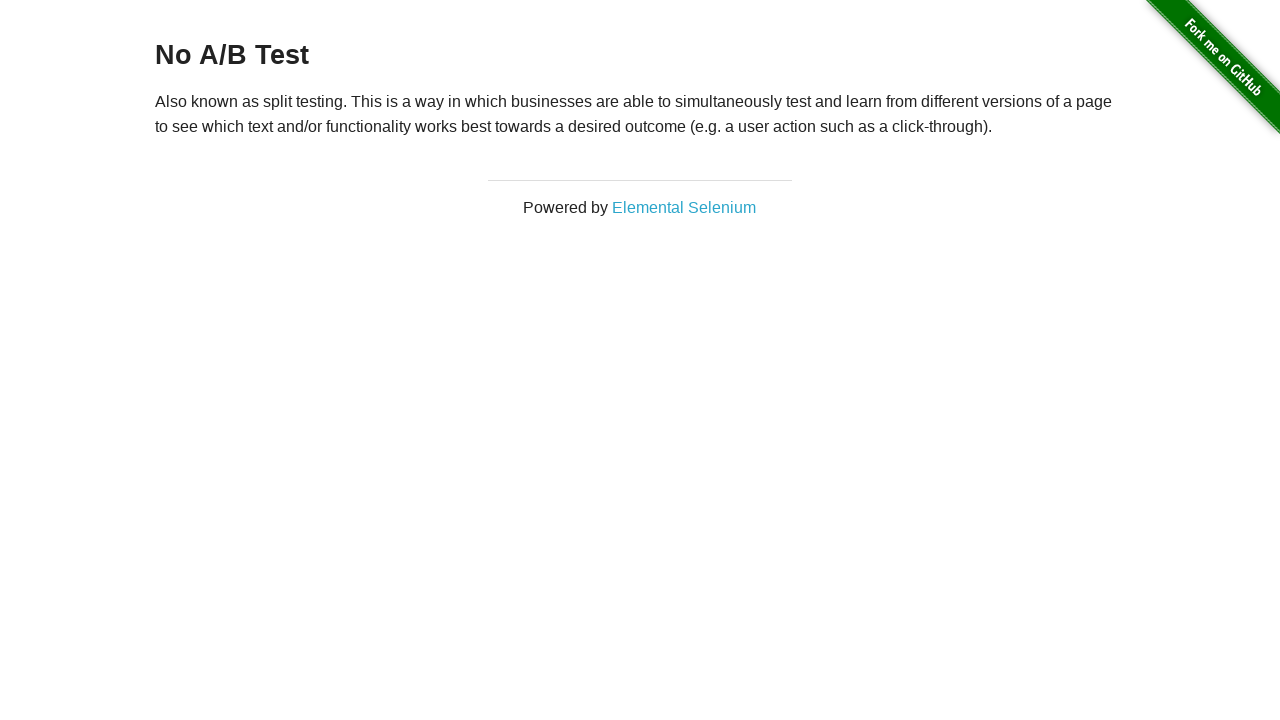

Verified heading now shows 'No A/B Test' - opt-out successful
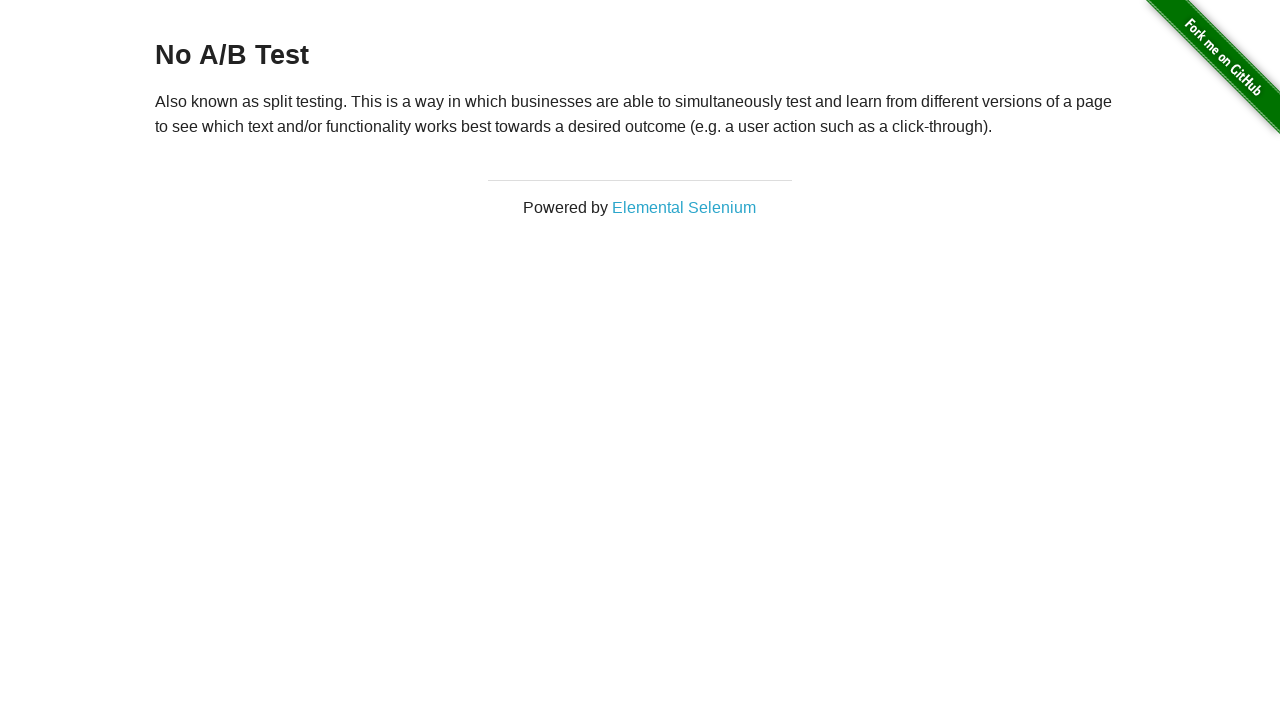

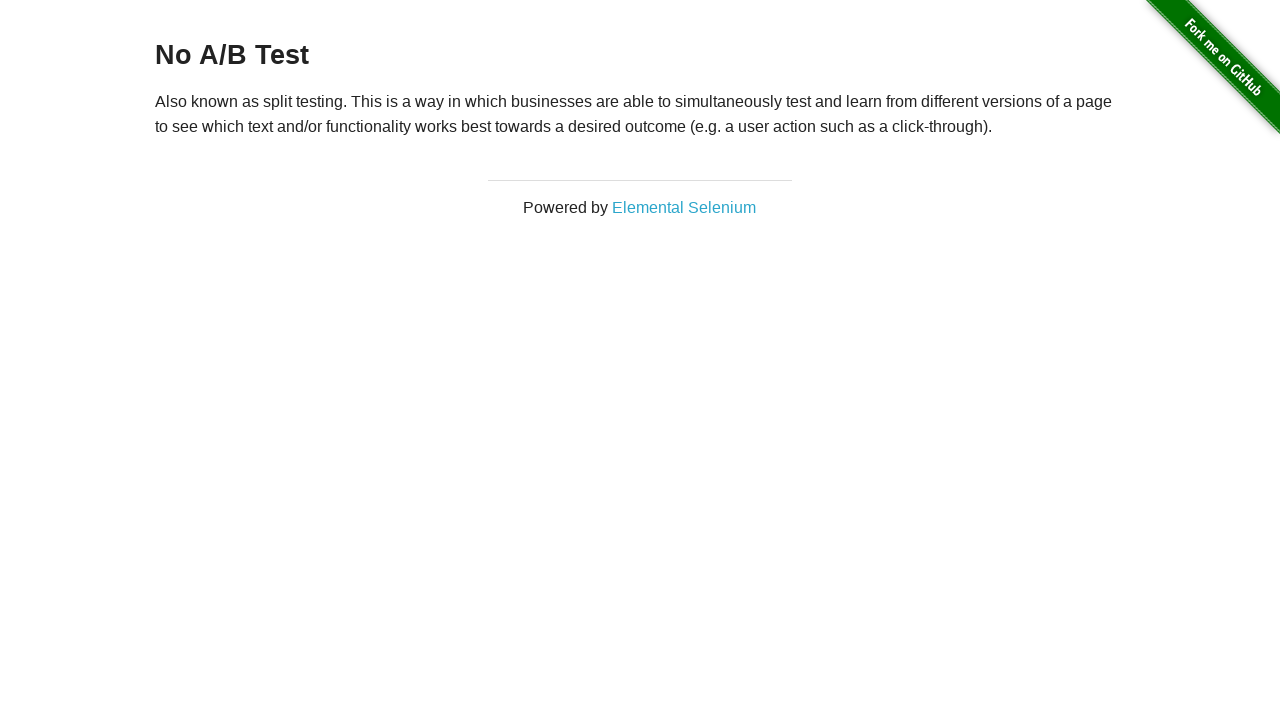